Navigates to a page with JavaScript onload errors and verifies the page loads despite the errors

Starting URL: https://the-internet.herokuapp.com

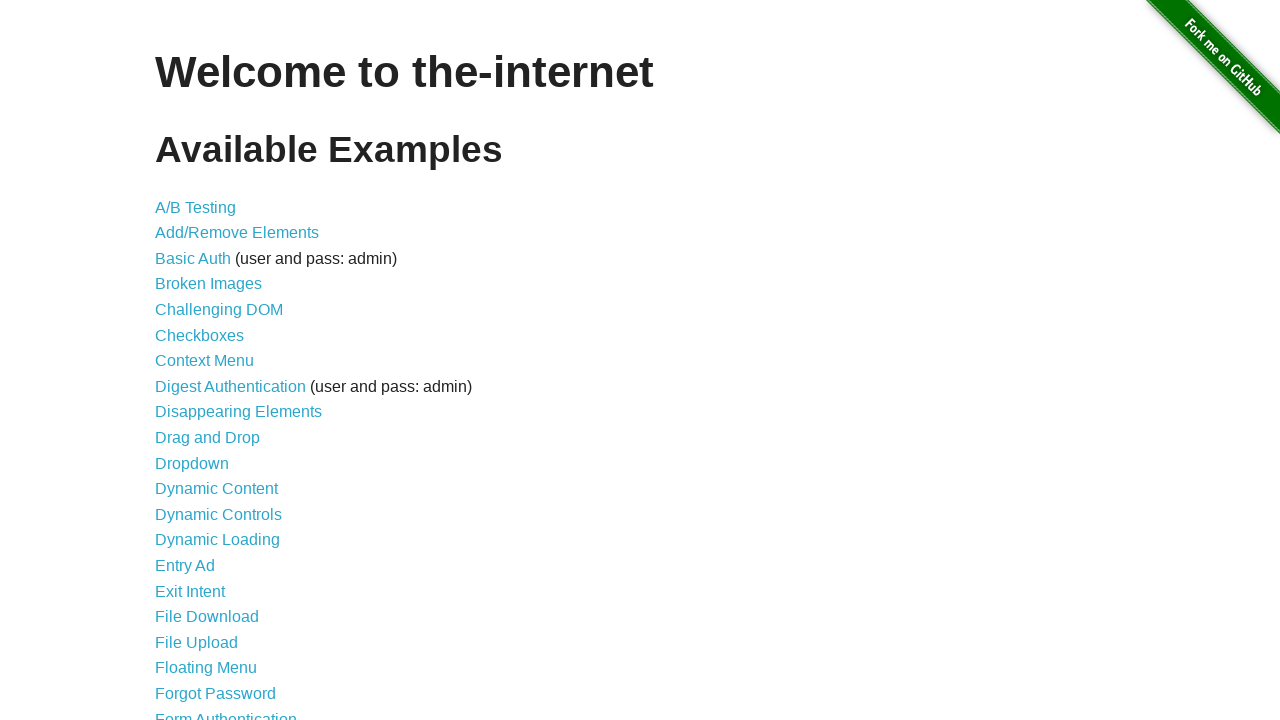

Clicked on JavaScript onload event error link at (259, 360) on a[href='/javascript_error']
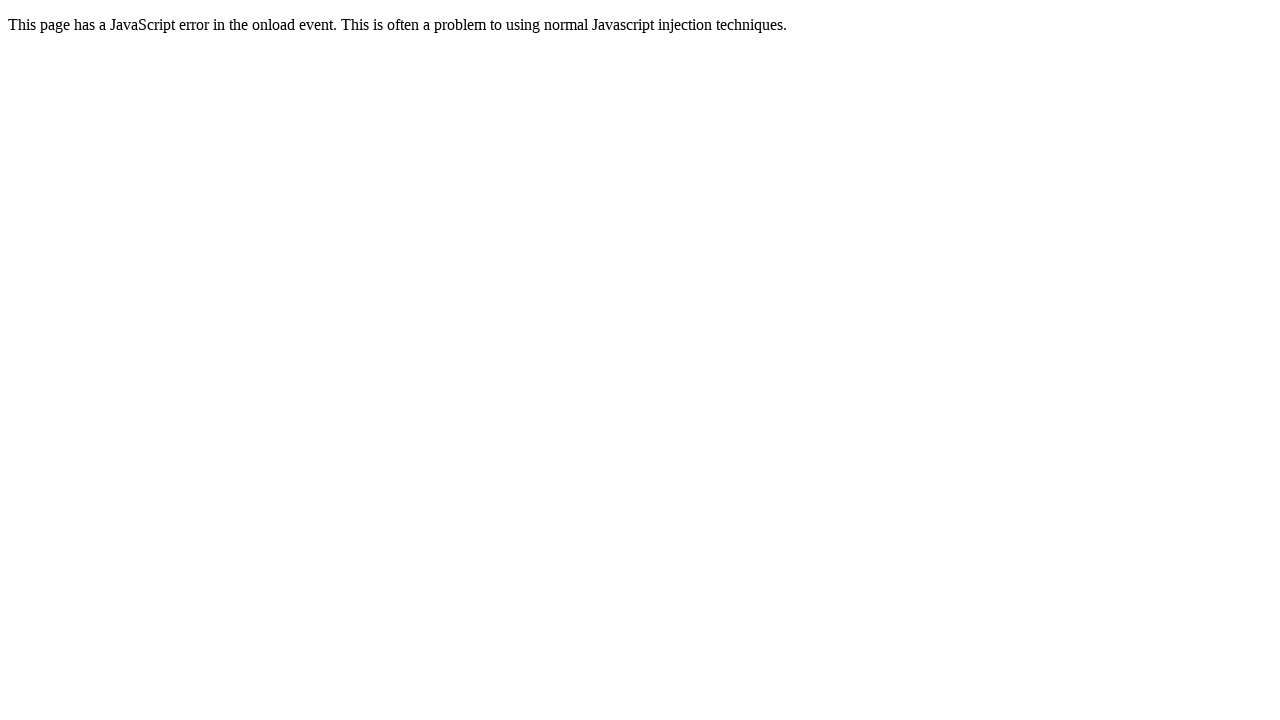

Verified error page loaded with expected error message
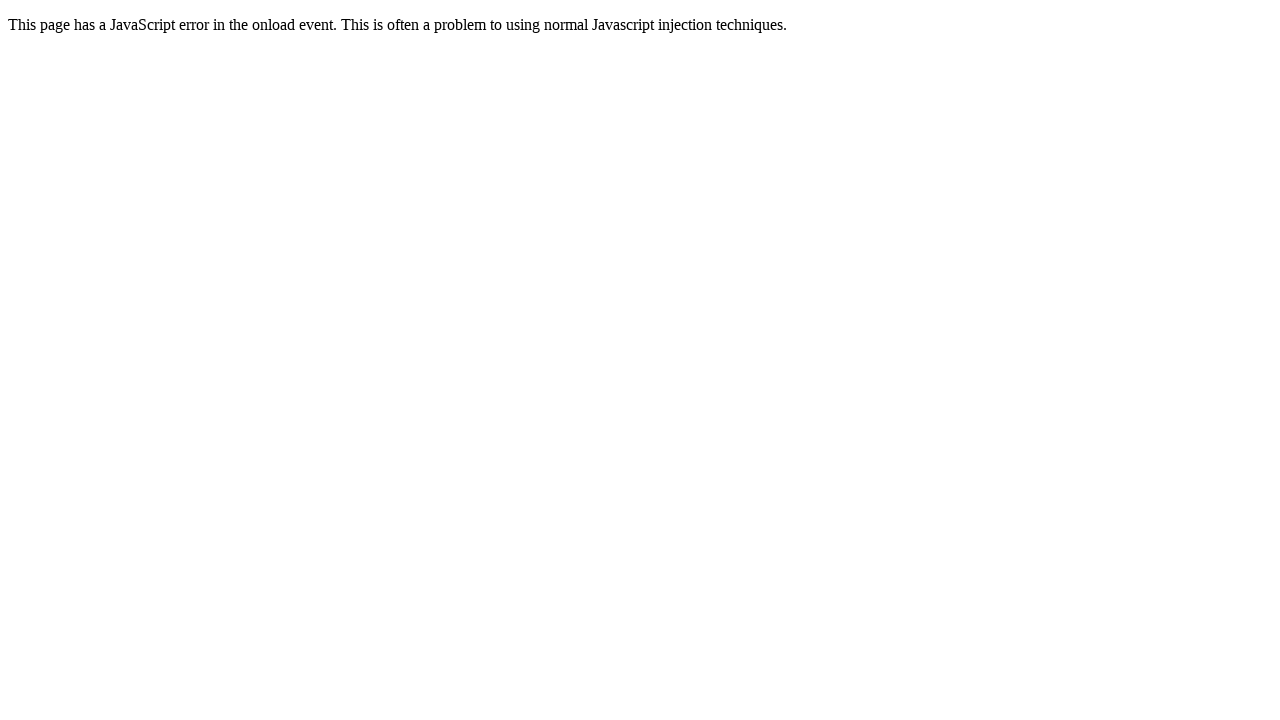

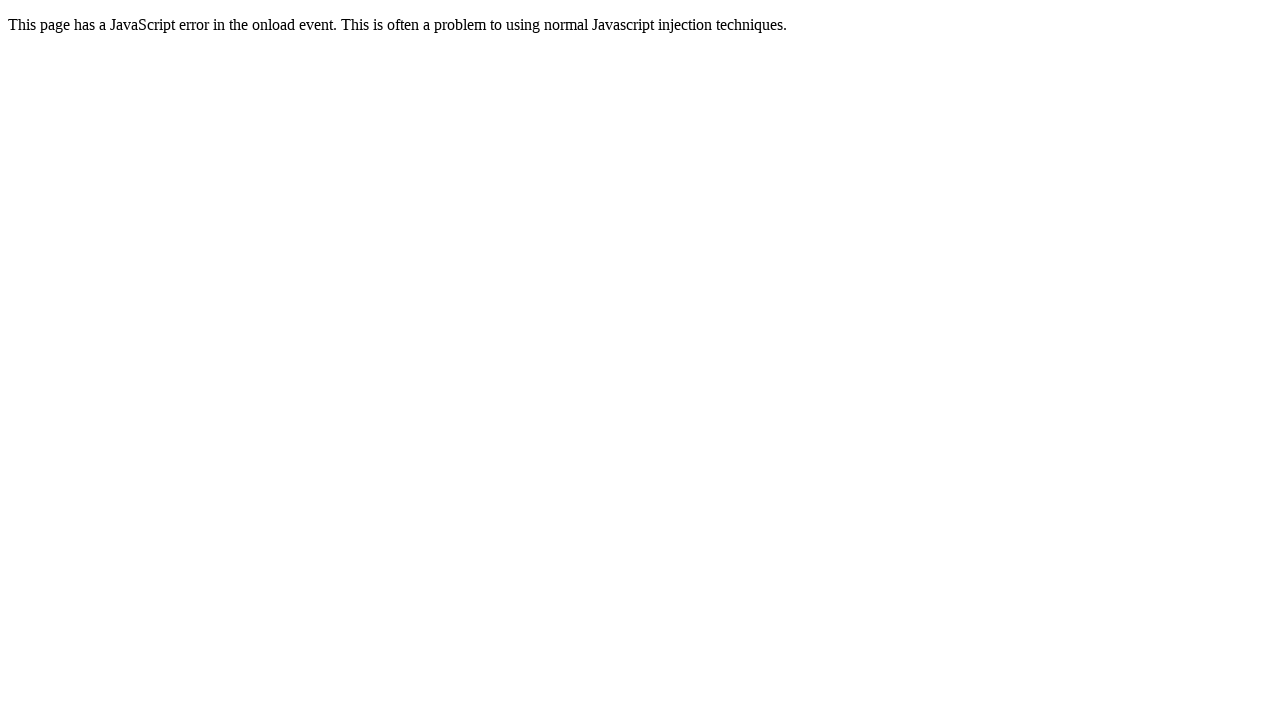